Tests dynamic loading on a page where the finish element is already in the DOM but hidden, clicking Start button and waiting for the element to become visible.

Starting URL: http://the-internet.herokuapp.com/dynamic_loading/1

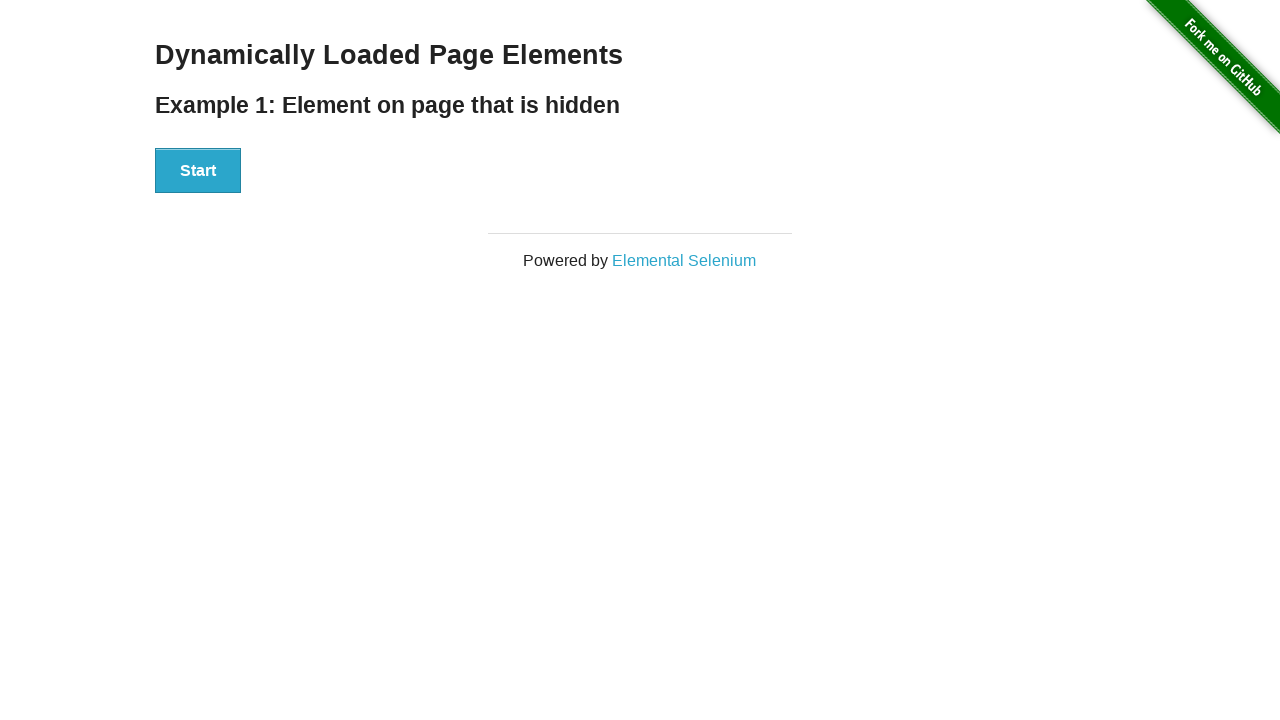

Clicked the Start button to trigger dynamic loading at (198, 171) on #start button
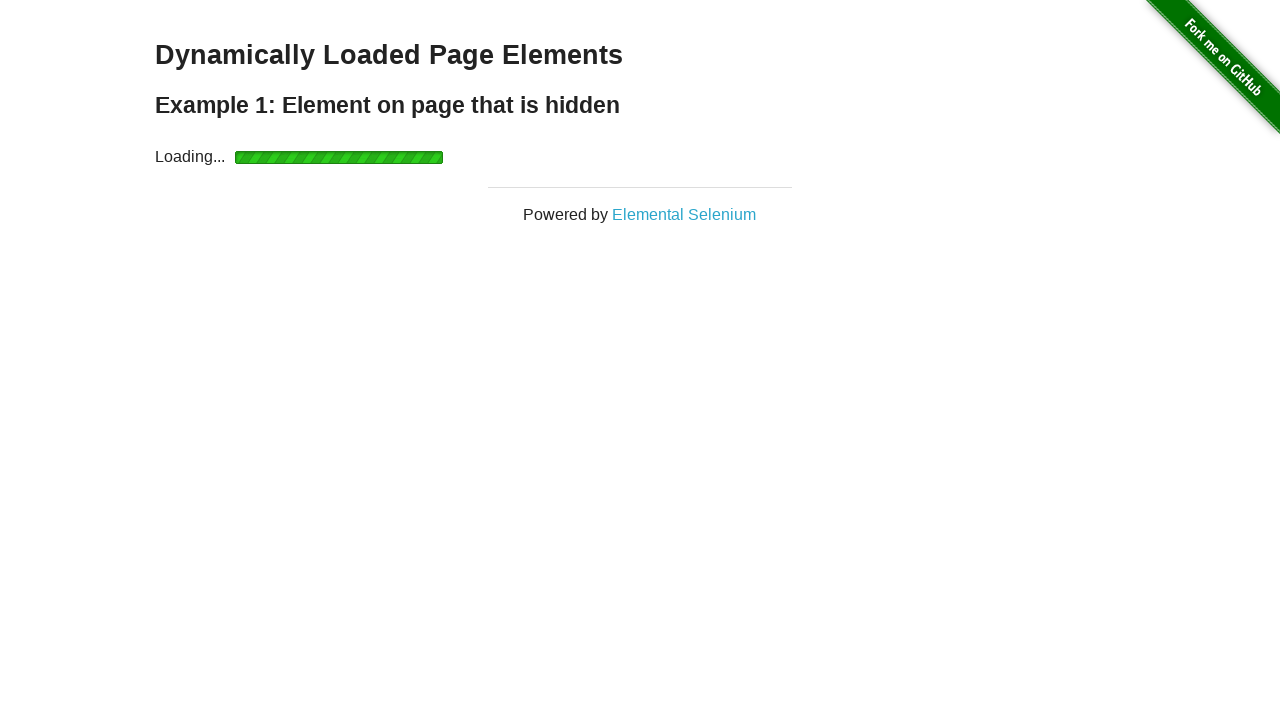

Waited for the finish element to become visible
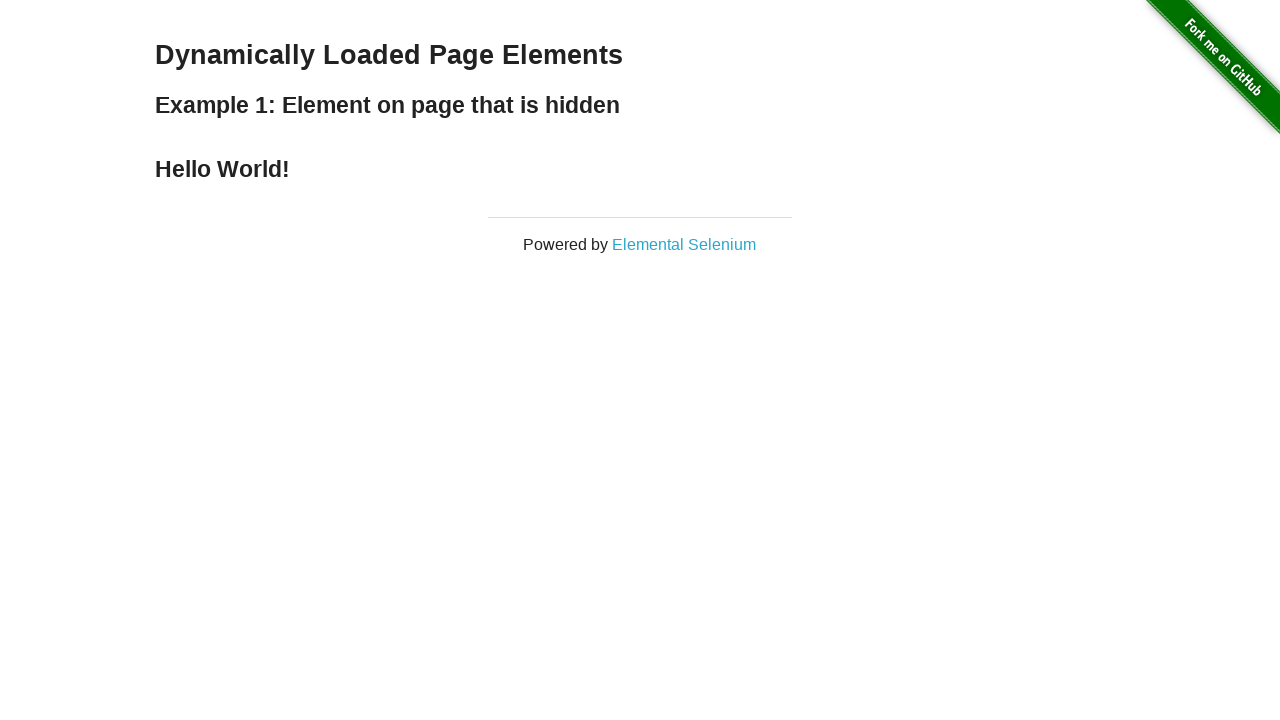

Verified that the finish element is visible
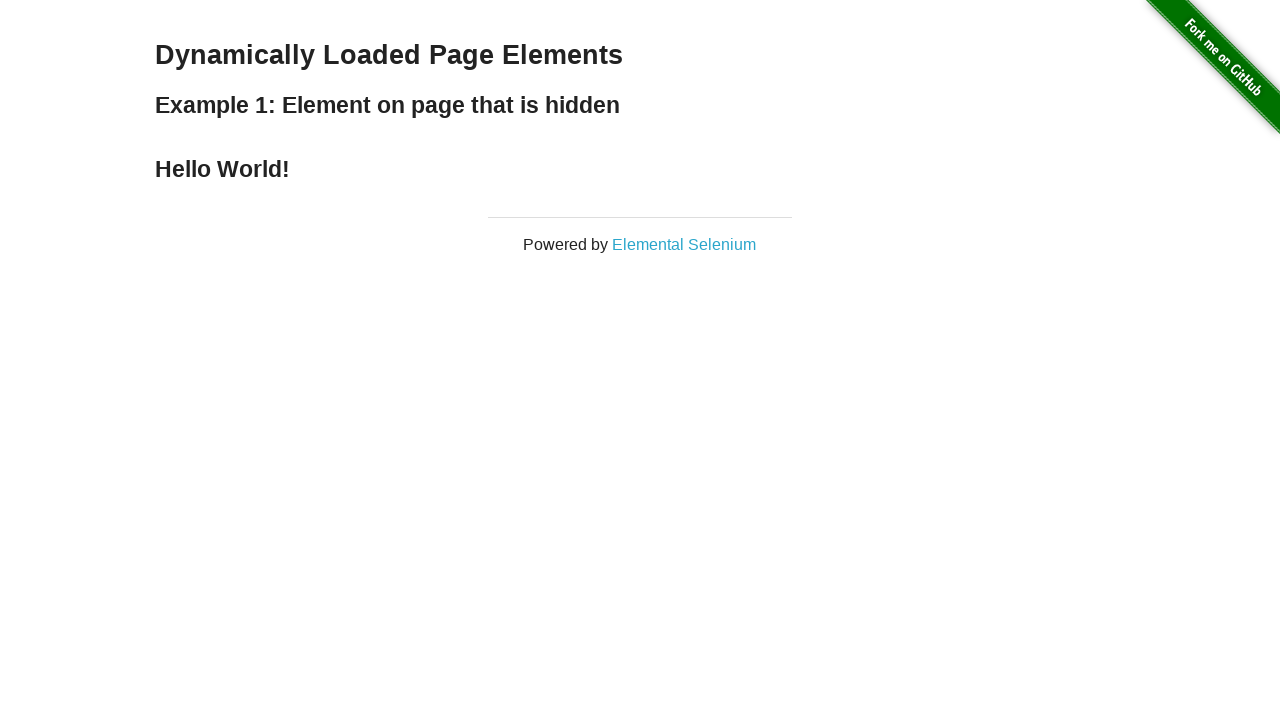

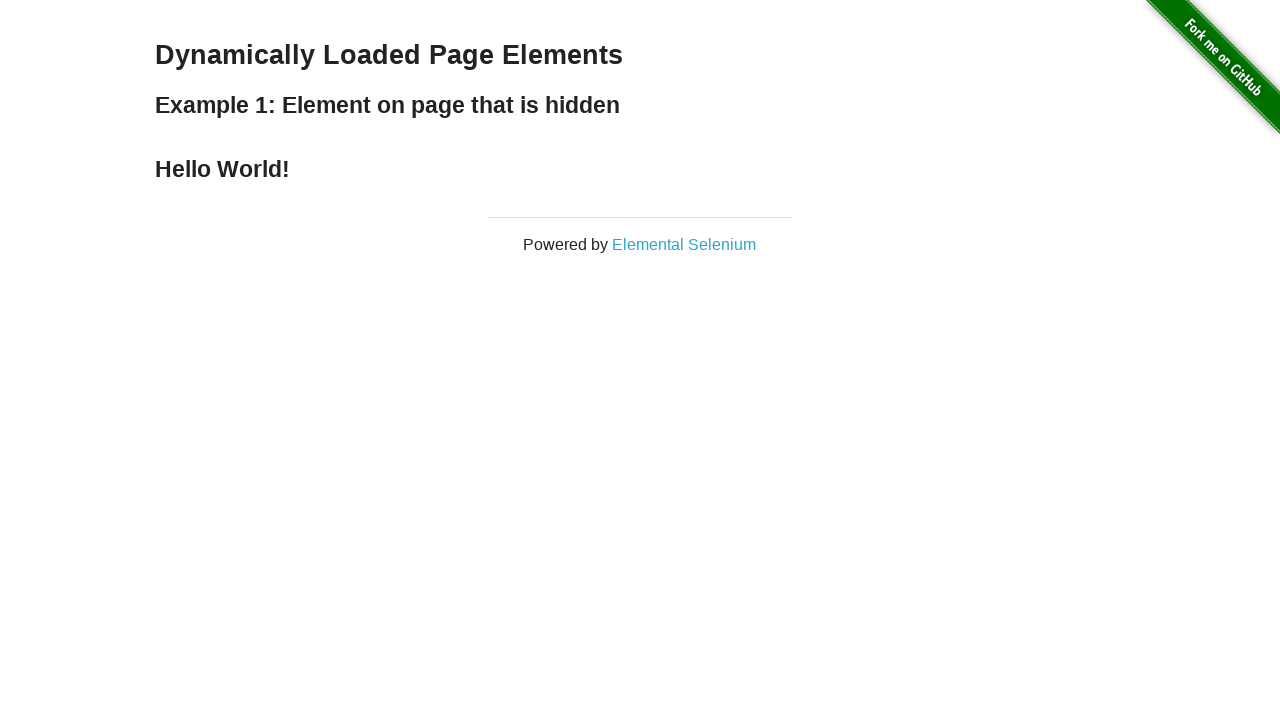